Tests the TikTok Creative Center keyword insights search functionality by entering a keyword in the search box, clicking the search button, and waiting for the results table to load.

Starting URL: https://ads.tiktok.com/business/creativecenter/keyword-insights/pc/en

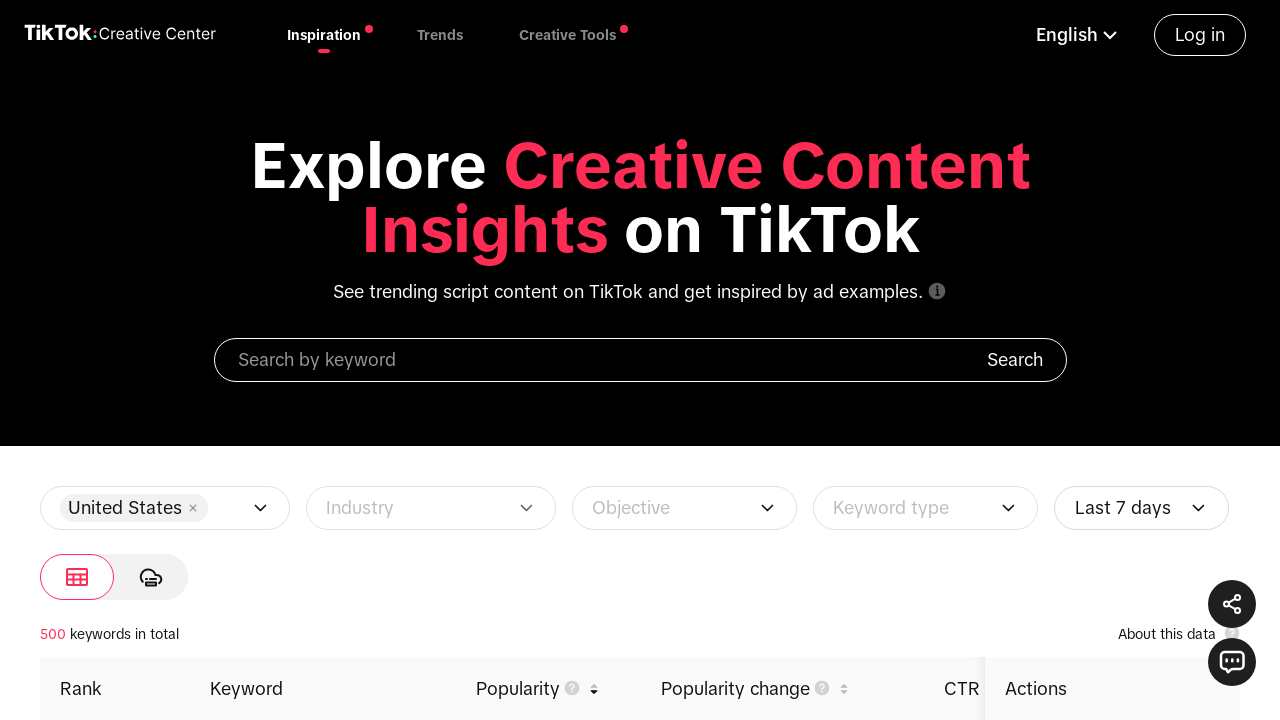

Waited for keyword search input field to be available
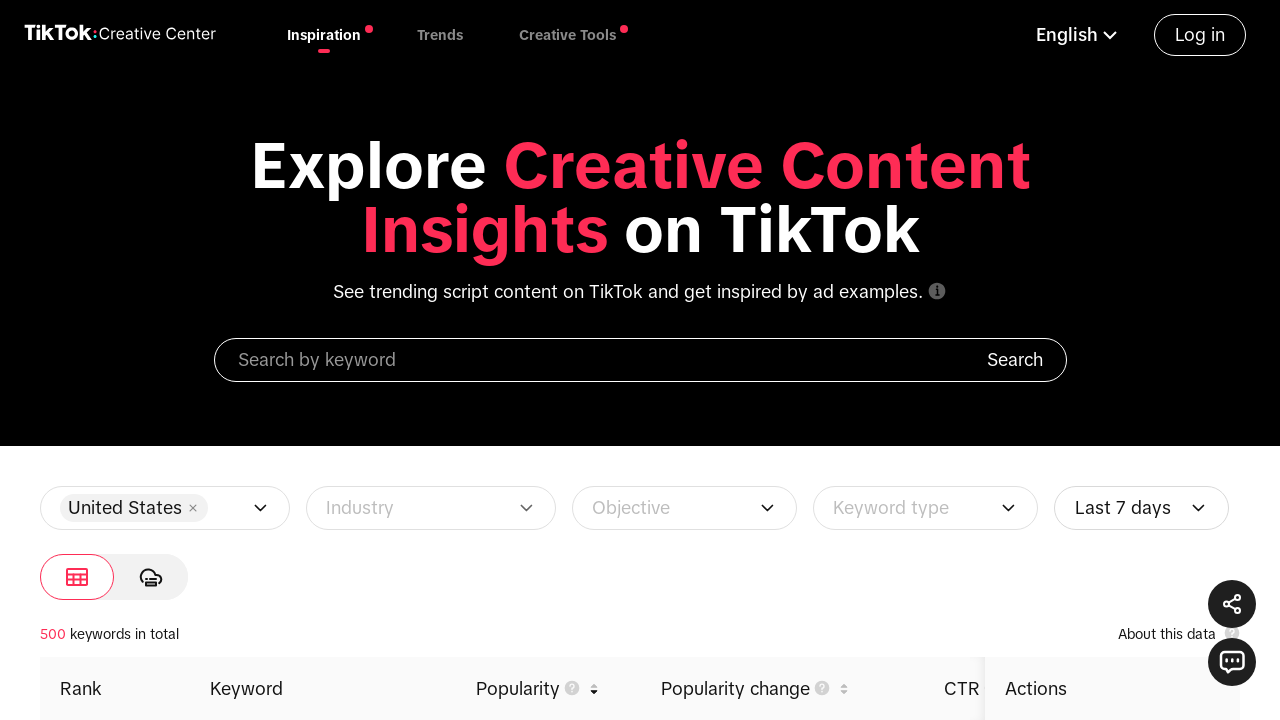

Filled search input with keyword 'fitness trends' on input[placeholder="Search by keyword"]
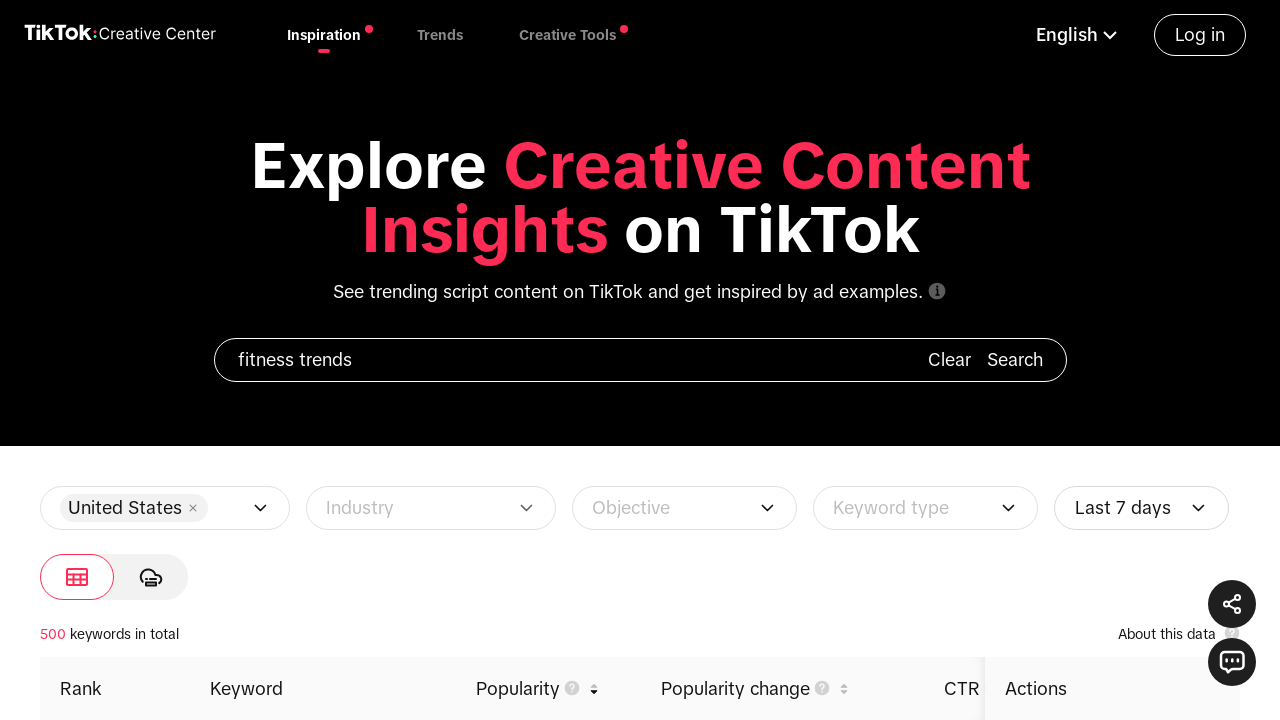

Clicked the search button to initiate keyword insights search at (1014, 360) on [data-testid="cc_commonCom_autoComplete_seach"]
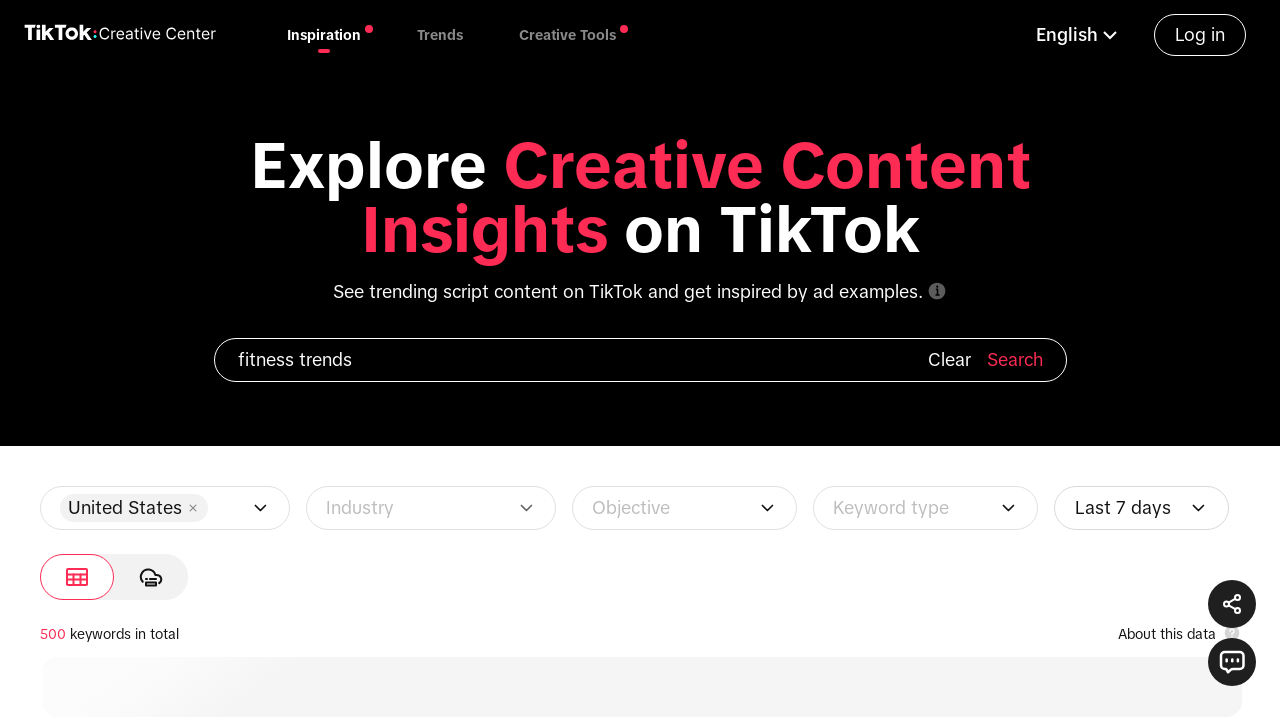

Results table loaded successfully with keyword insights data
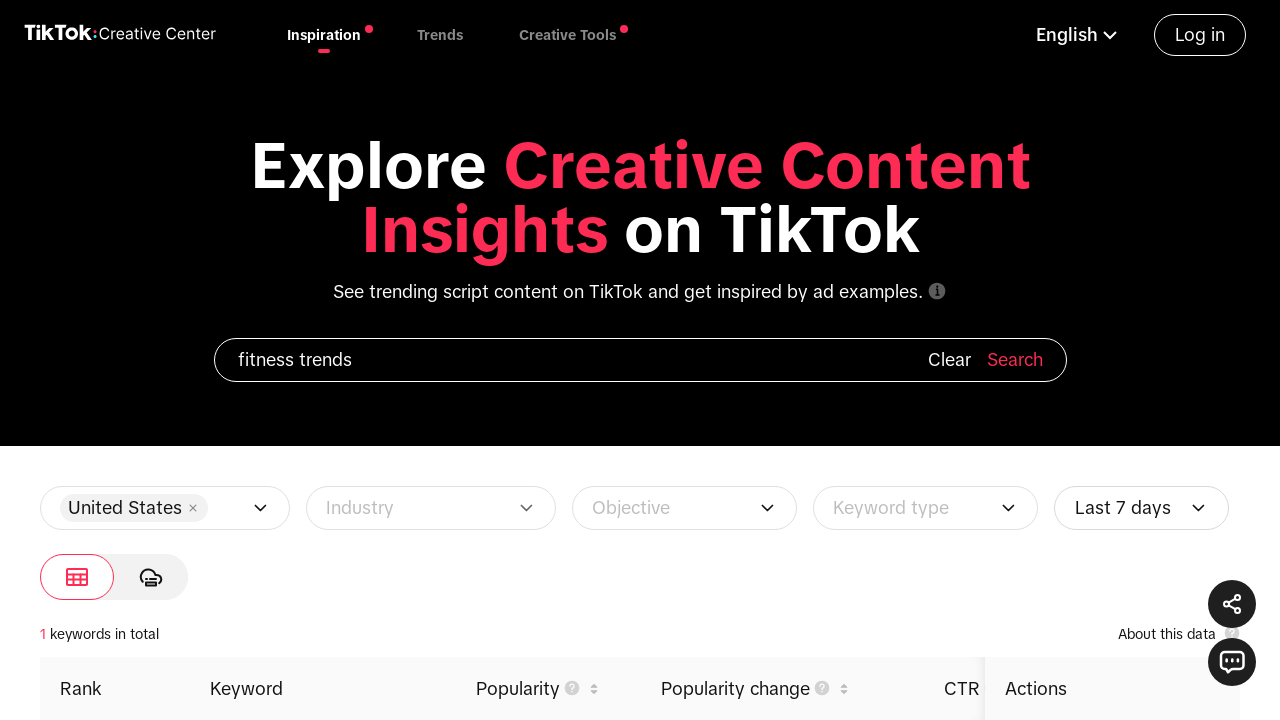

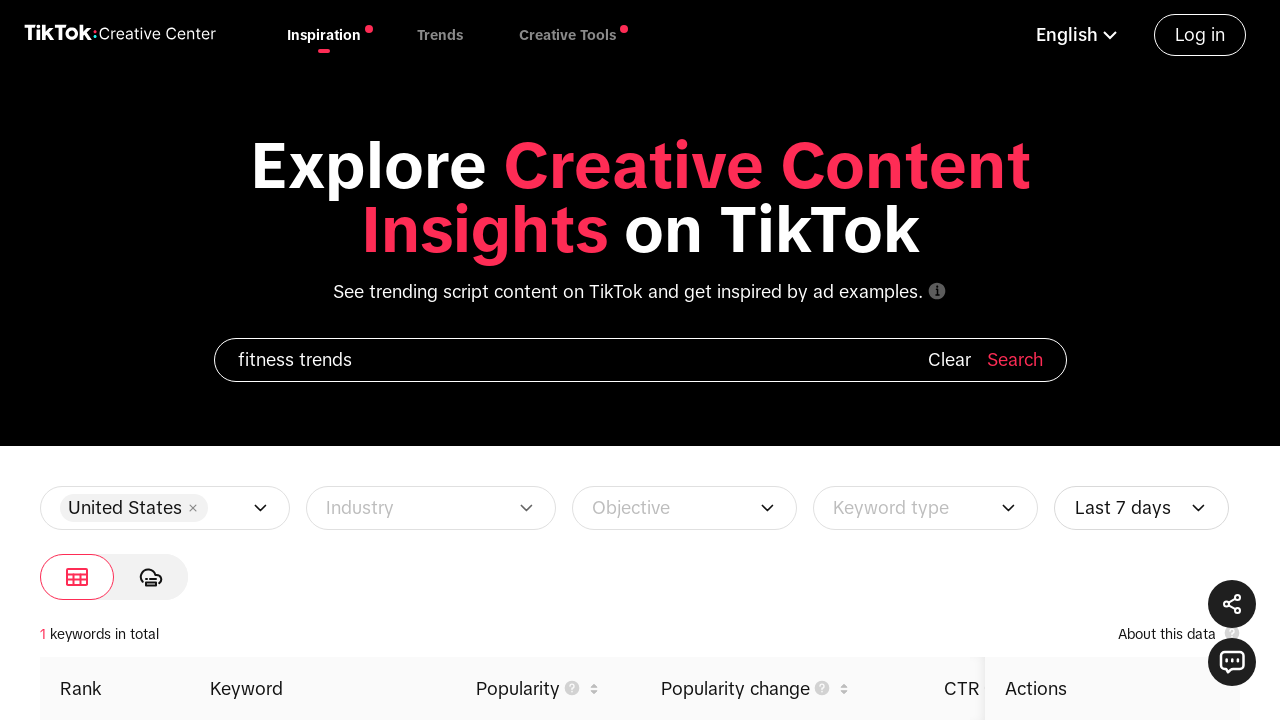